Checks that the username input field is displayed on the page

Starting URL: https://opensource-demo.orangehrmlive.com/web/index.php/auth/login

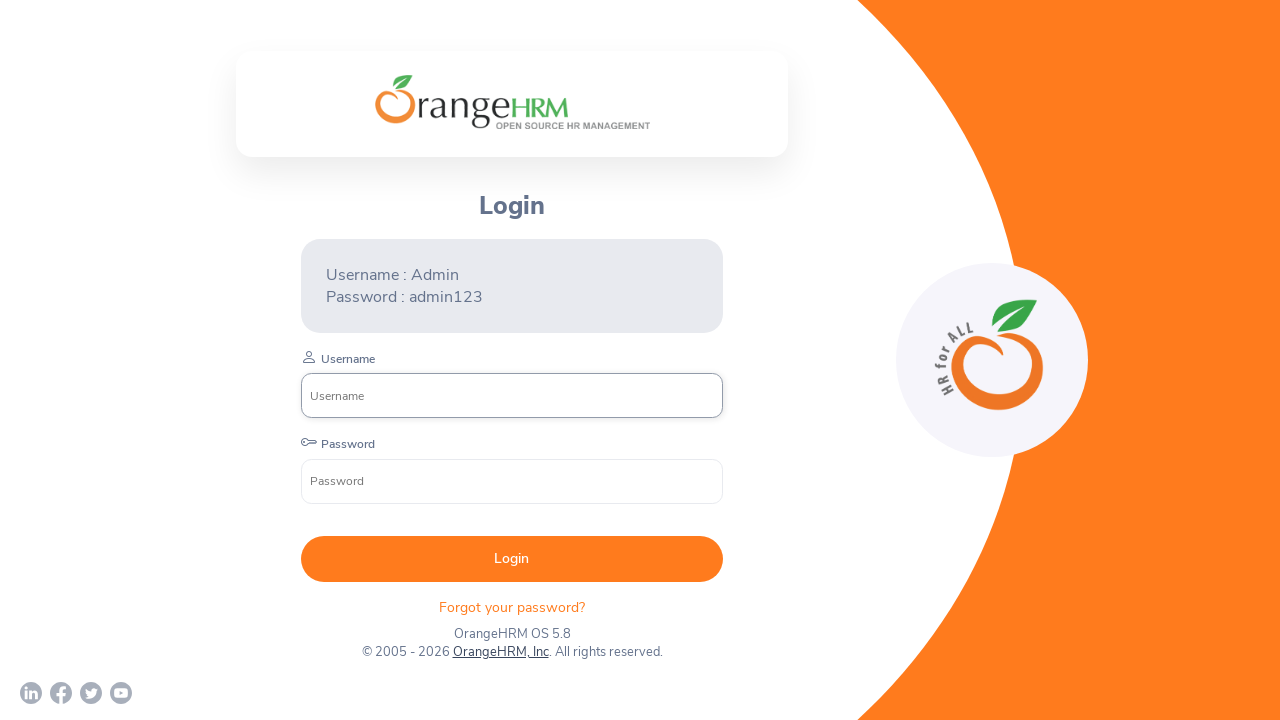

Located username input field
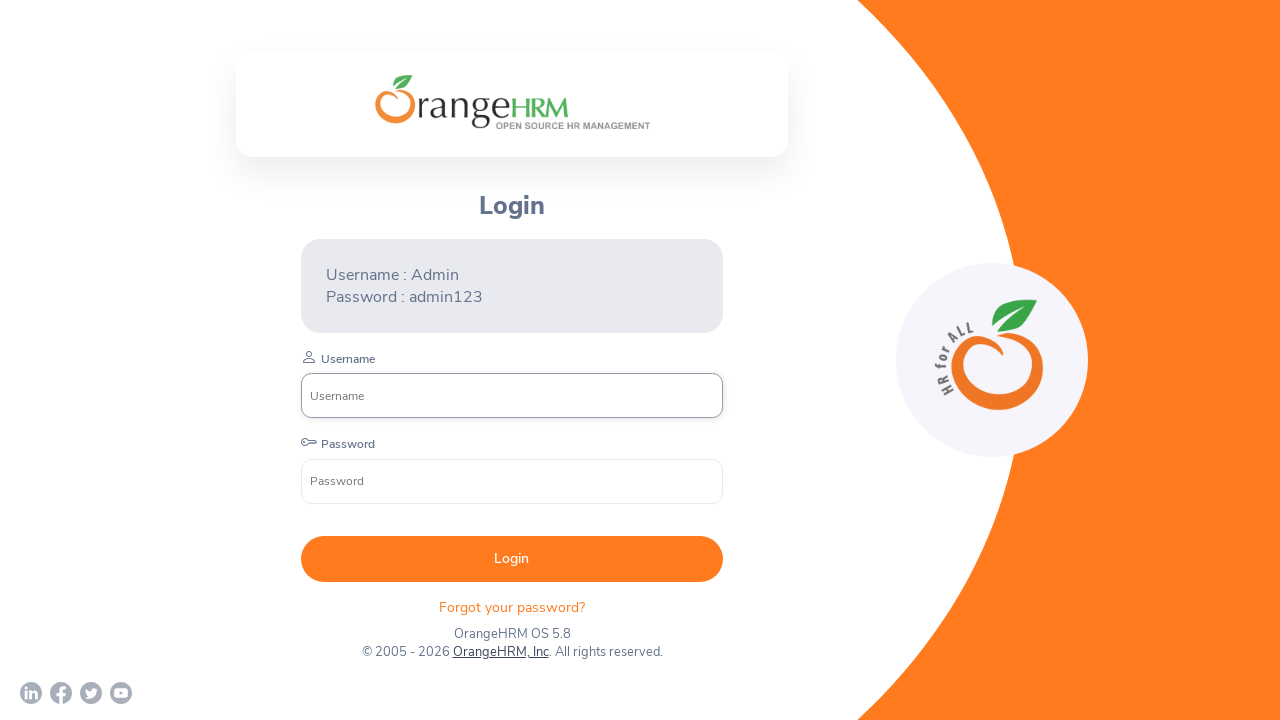

Verified that username input field is visible on the login page
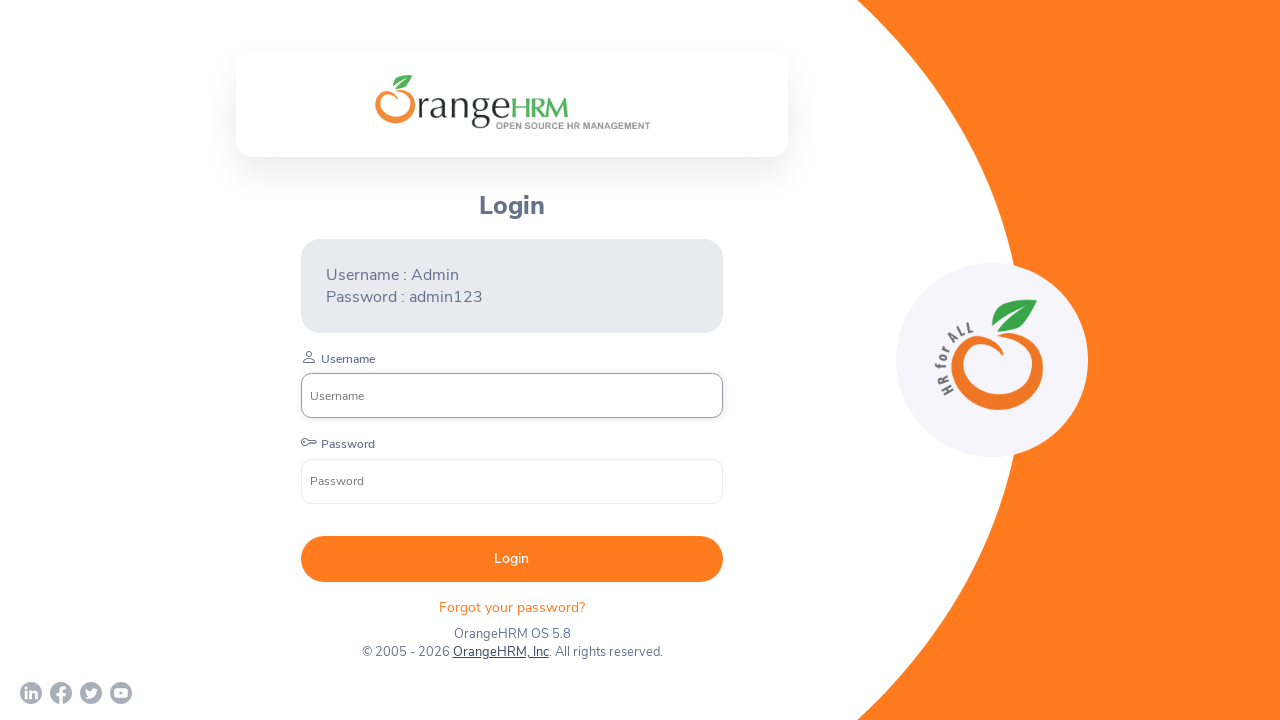

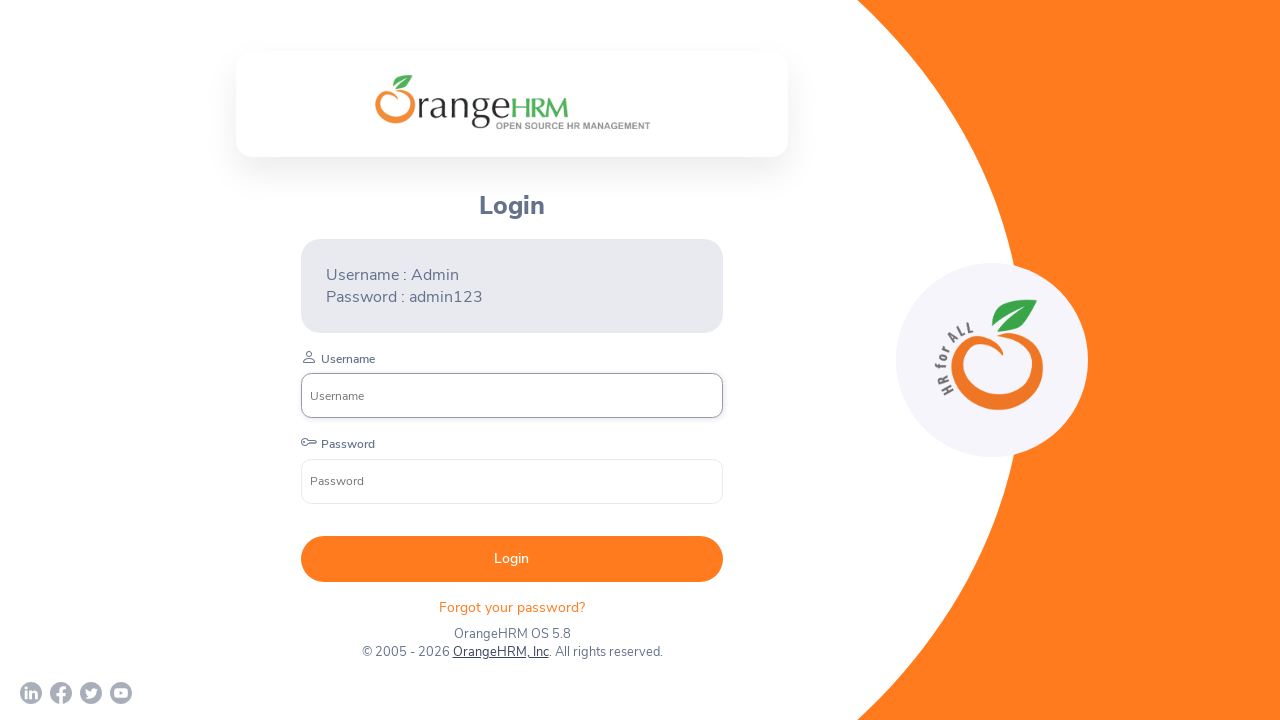